Tests dynamic controls functionality by verifying the state of a text input field and clicking a toggle button to enable/disable it

Starting URL: https://v1.training-support.net/selenium/dynamic-controls

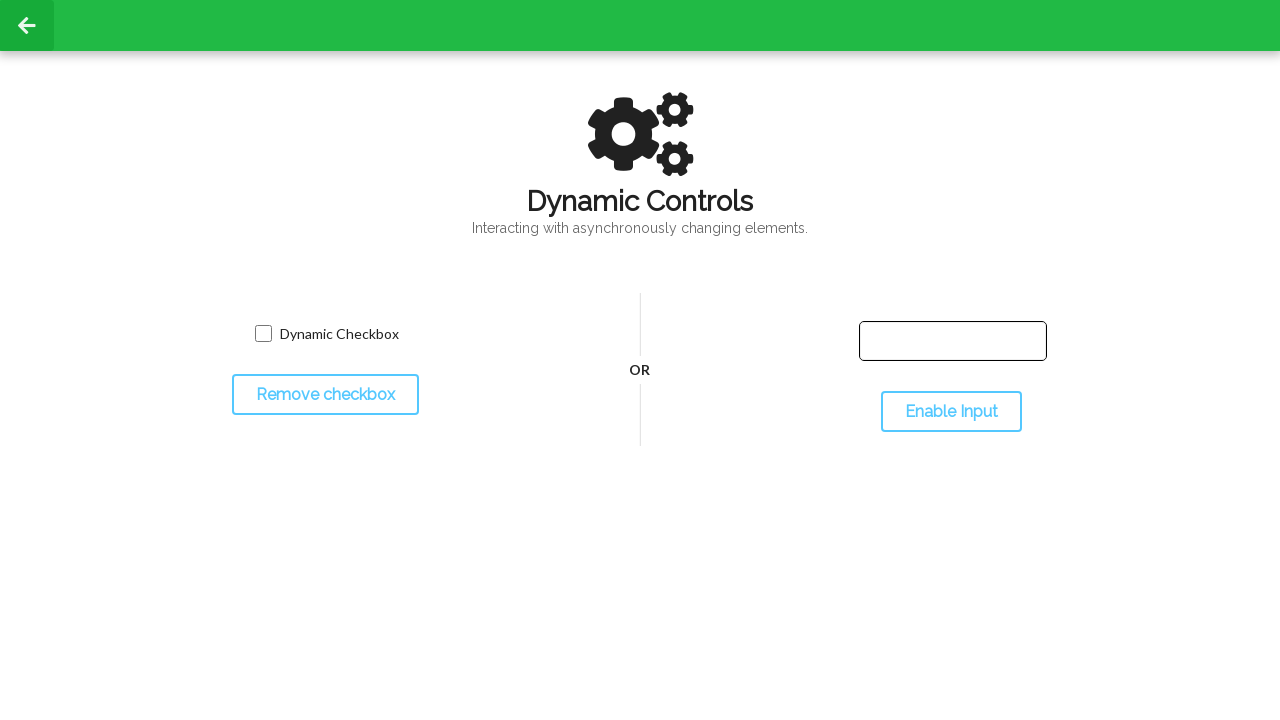

Located the text input field element
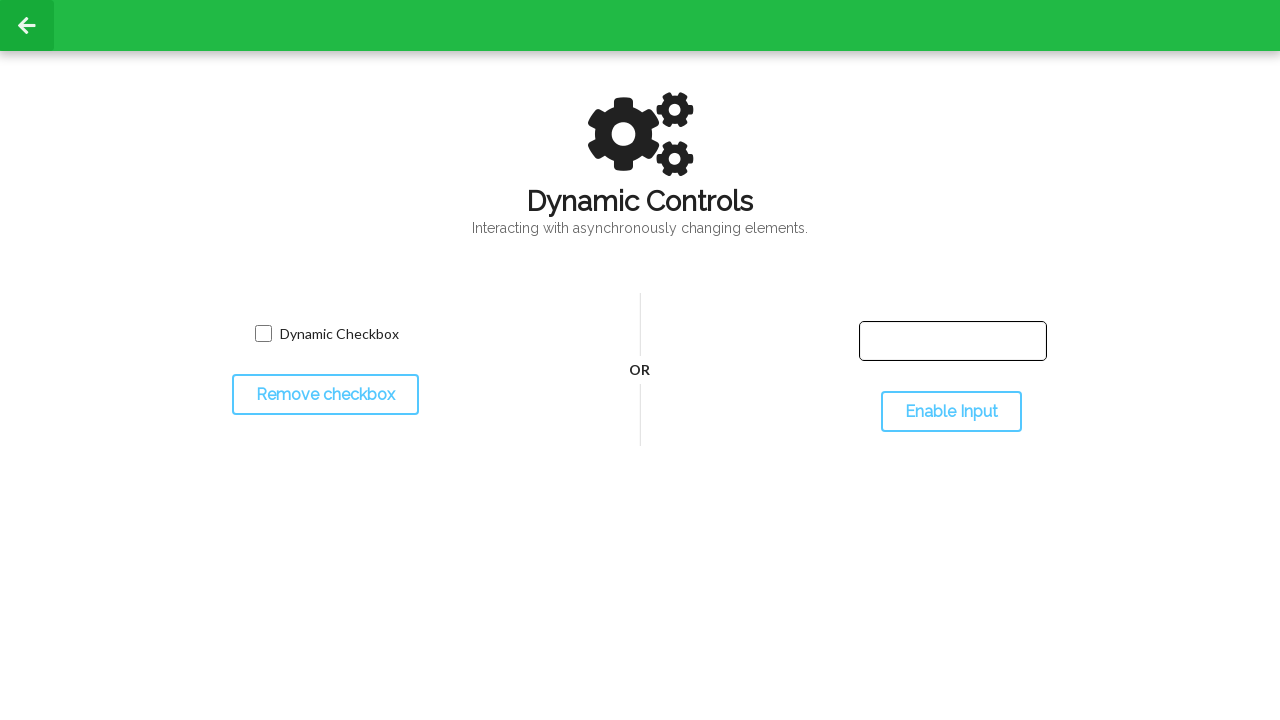

Text input field is present on the page
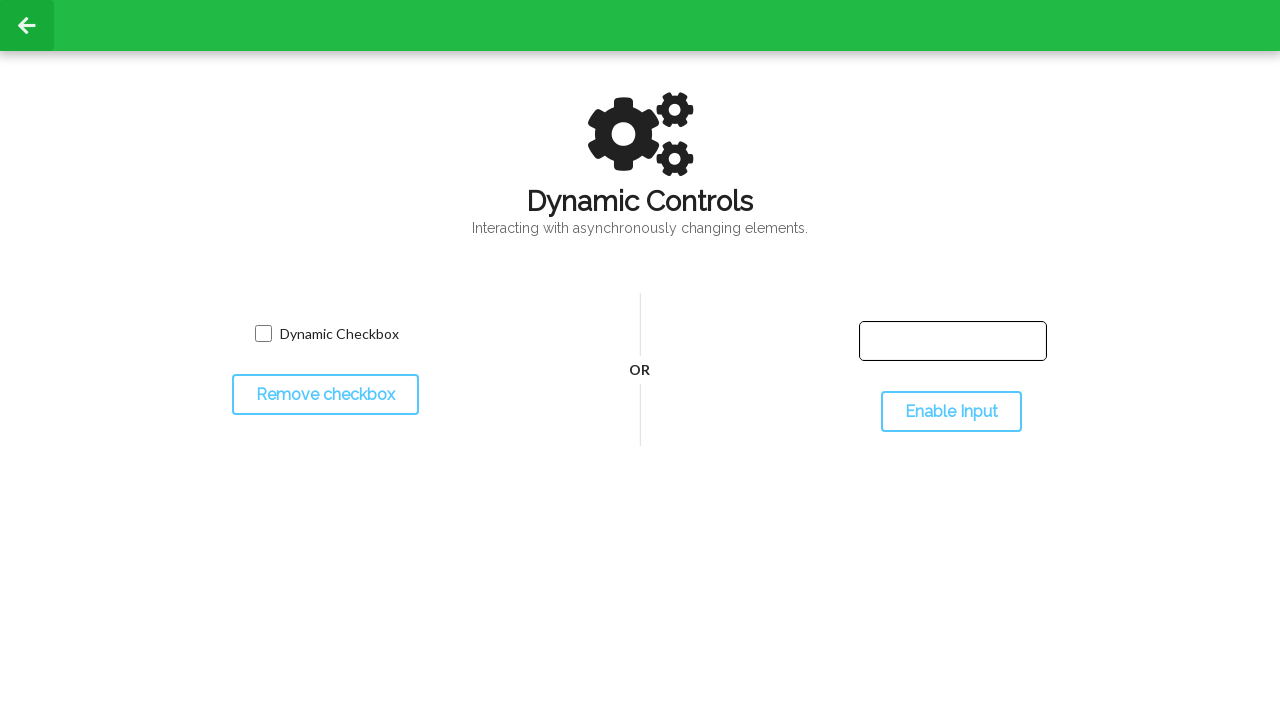

Clicked the toggle button to change input field state at (951, 412) on #toggleInput
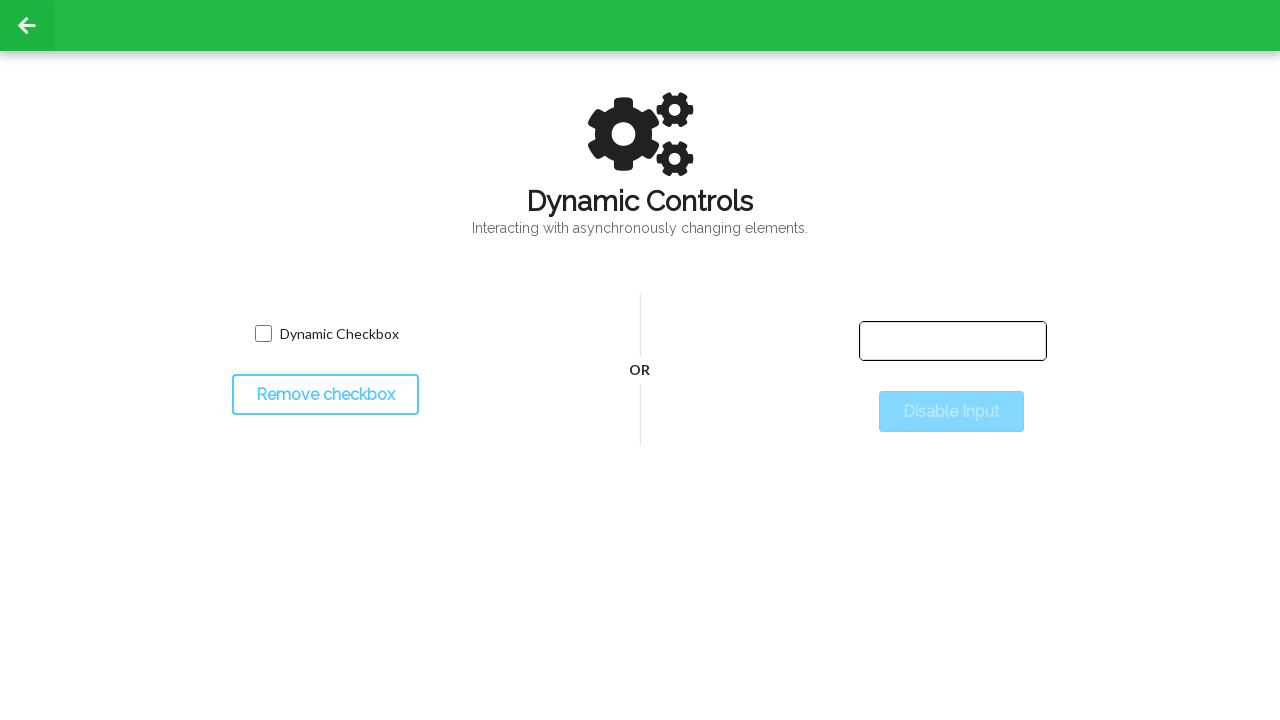

Waited 500ms for toggle effect to complete
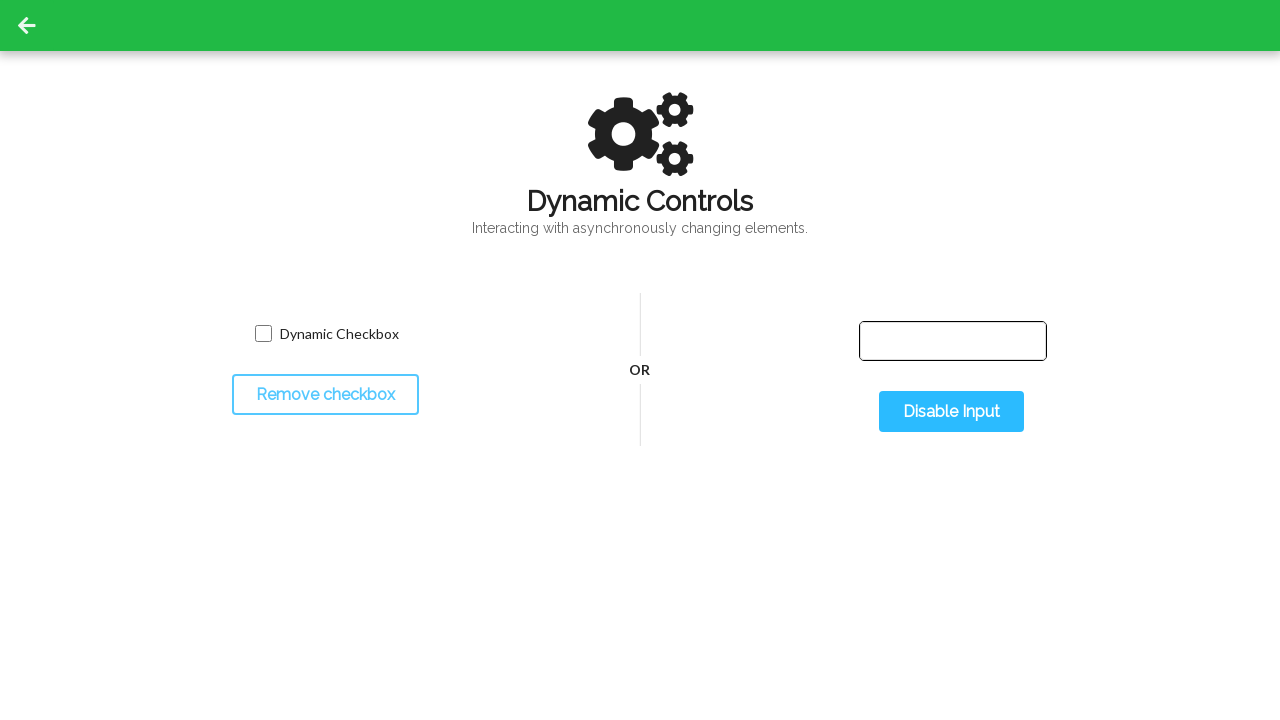

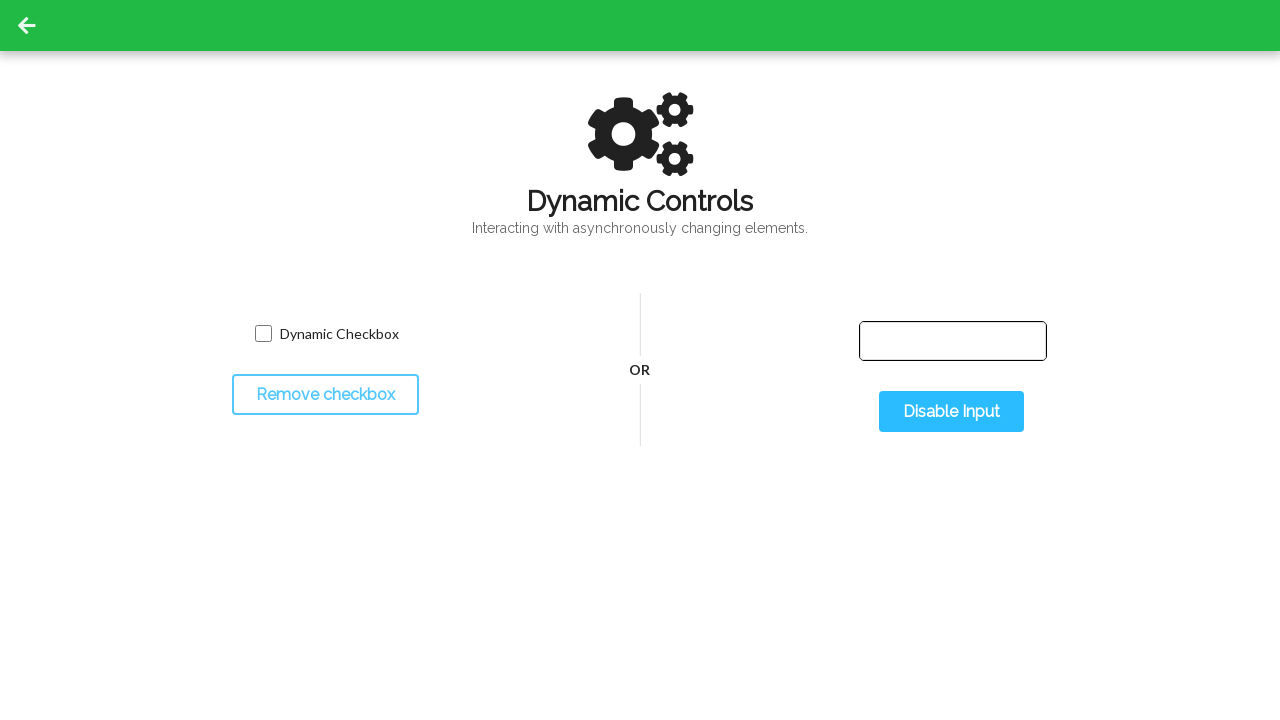